Tests select dropdown functionality by selecting an option by index from a dropdown menu

Starting URL: http://sahitest.com/demo/selectTest.htm

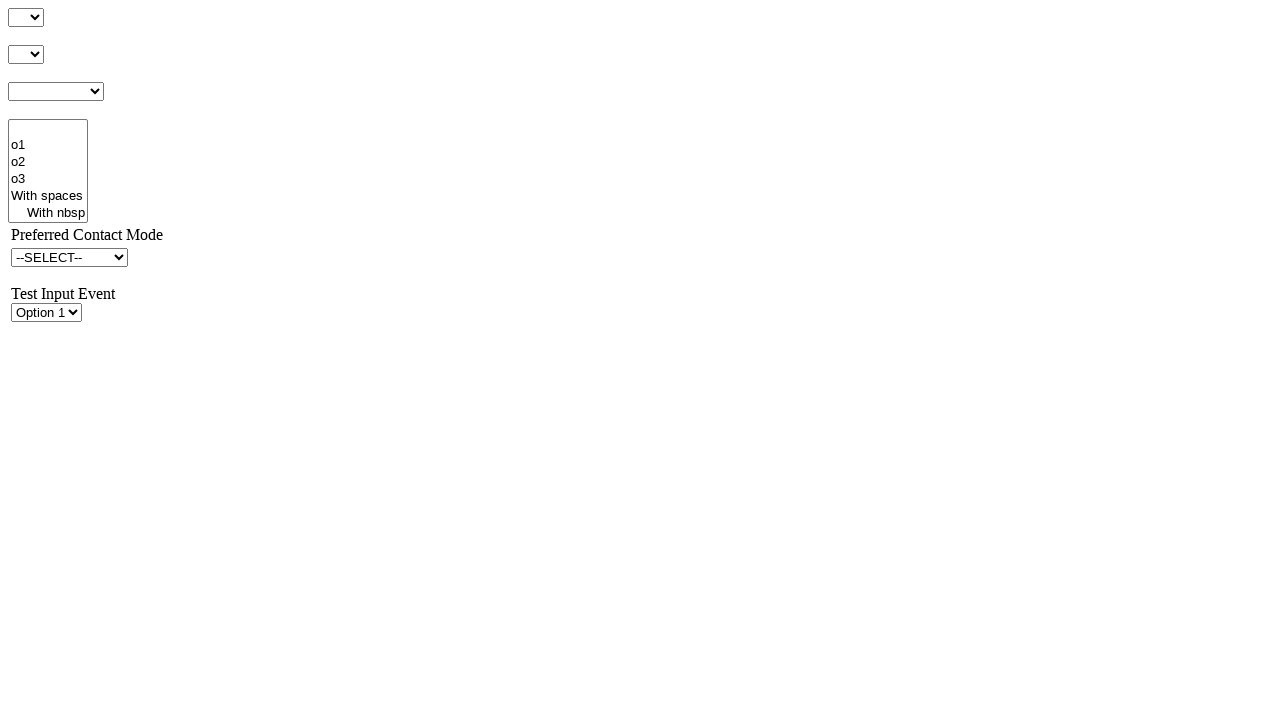

Navigated to select dropdown test page
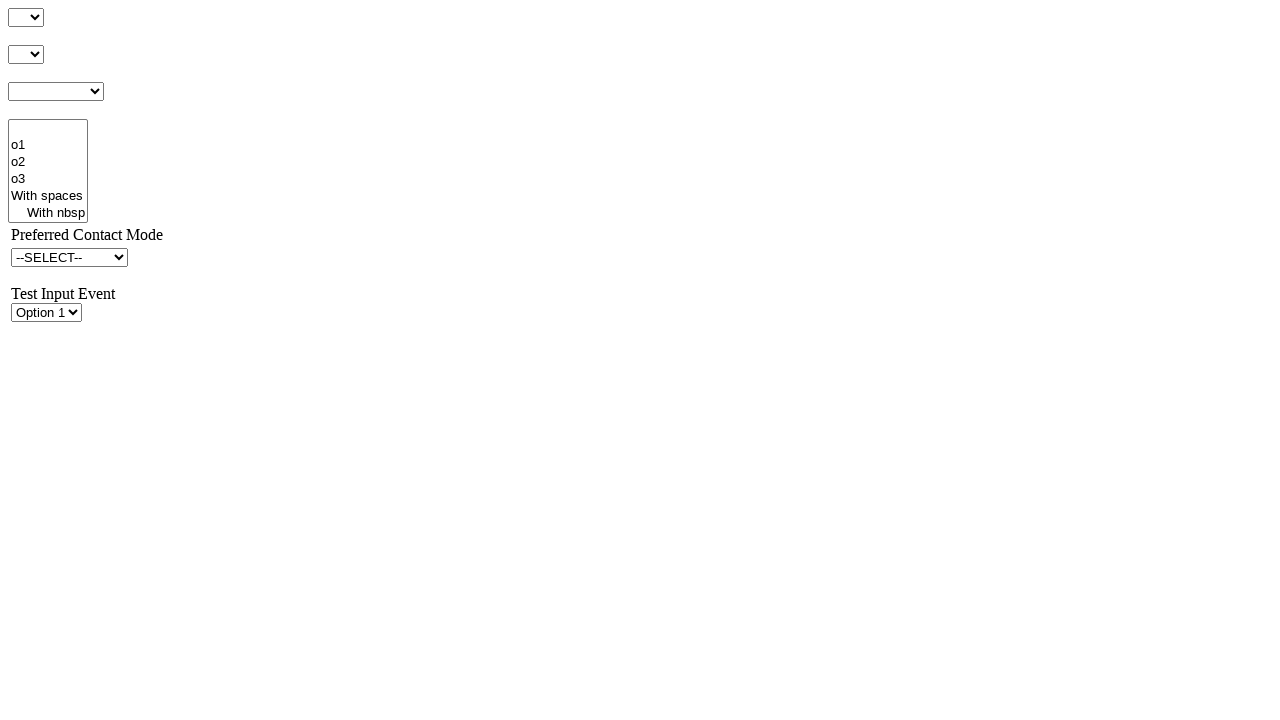

Selected third option (index 2) from dropdown #s1Id on #s1Id
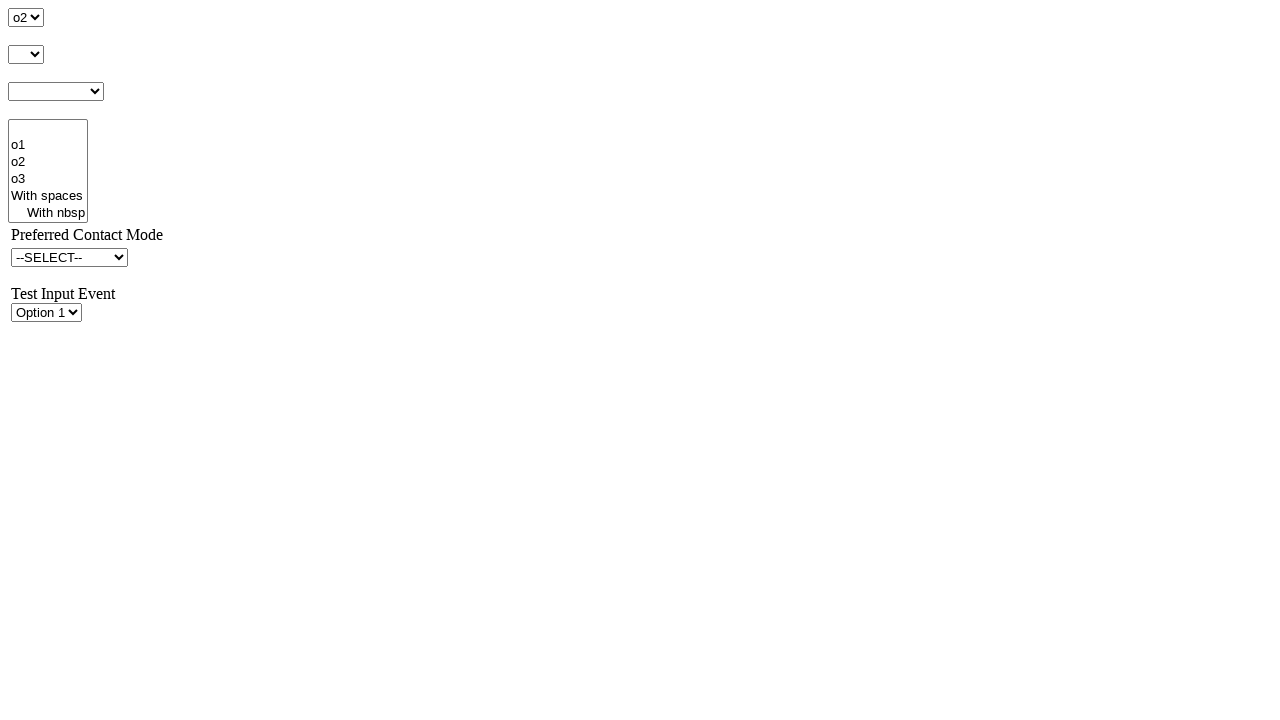

Waited 500ms for selection to be visible
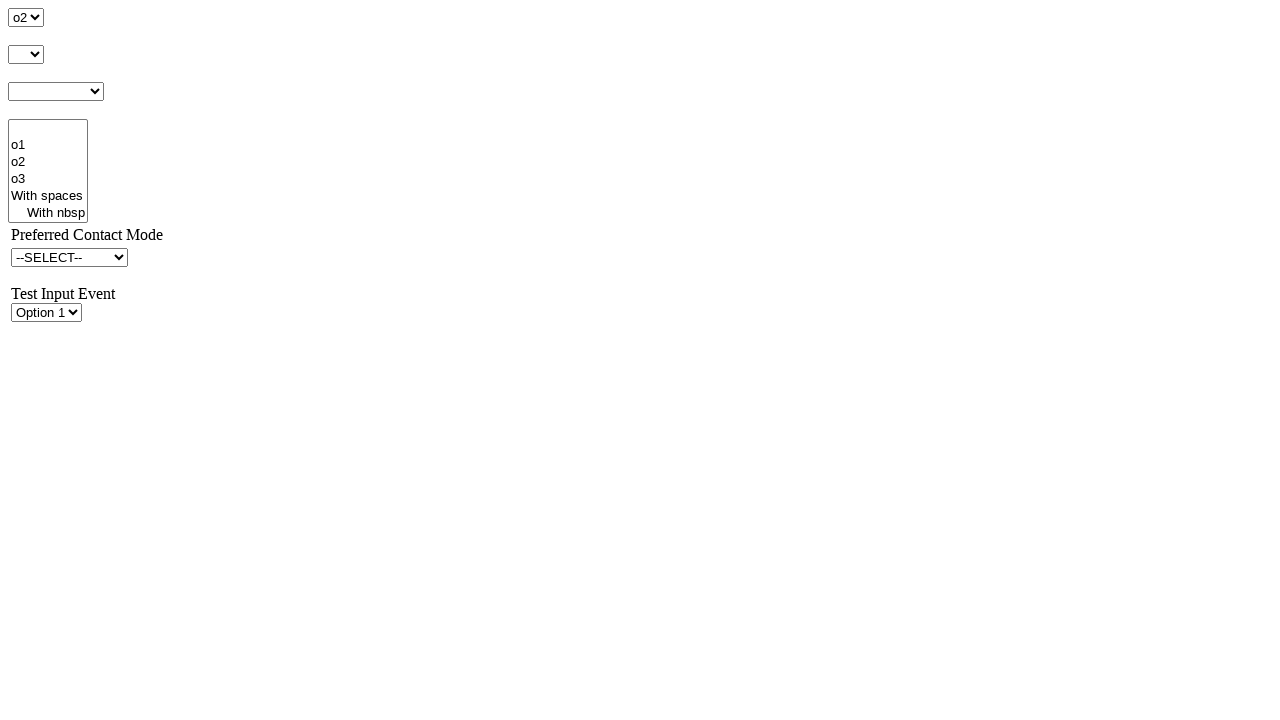

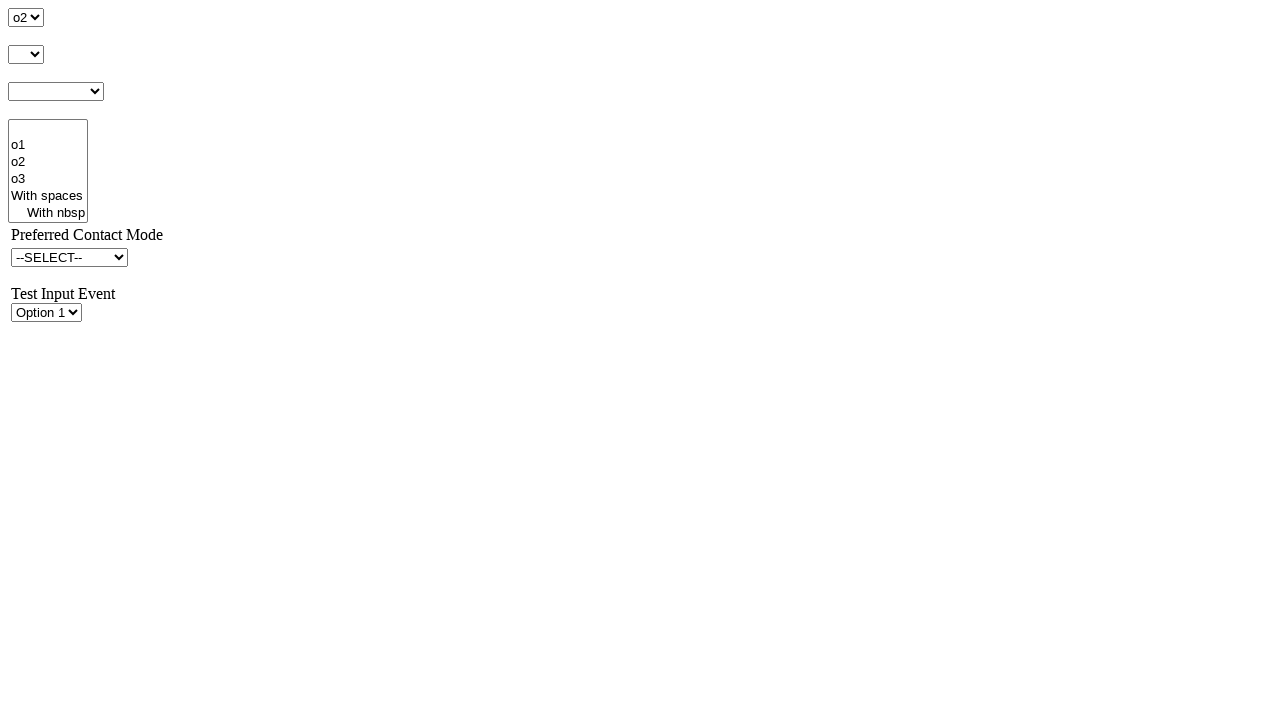